Tests navigation to the Software category by clicking "Shop by Category" dropdown and selecting the Software option

Starting URL: https://ecommerce-playground.lambdatest.io/

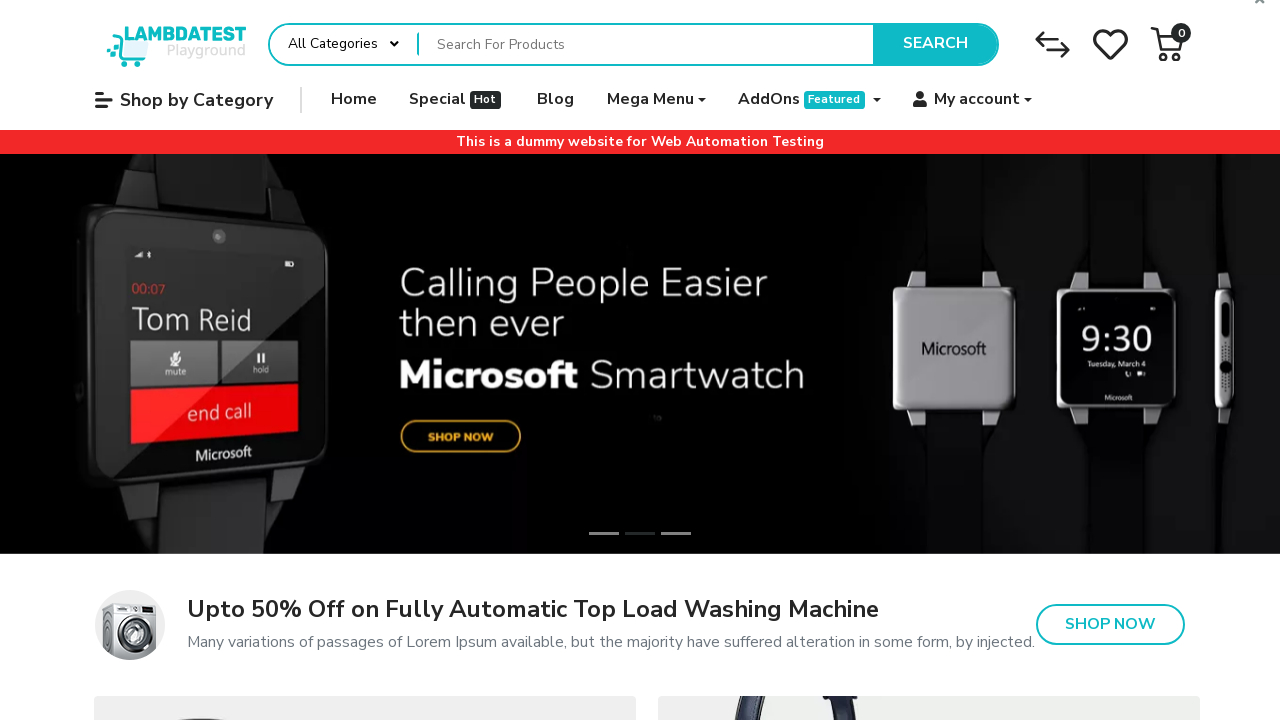

Clicked 'Shop by Category' dropdown menu at (184, 100) on xpath=//a[normalize-space()='Shop by Category']
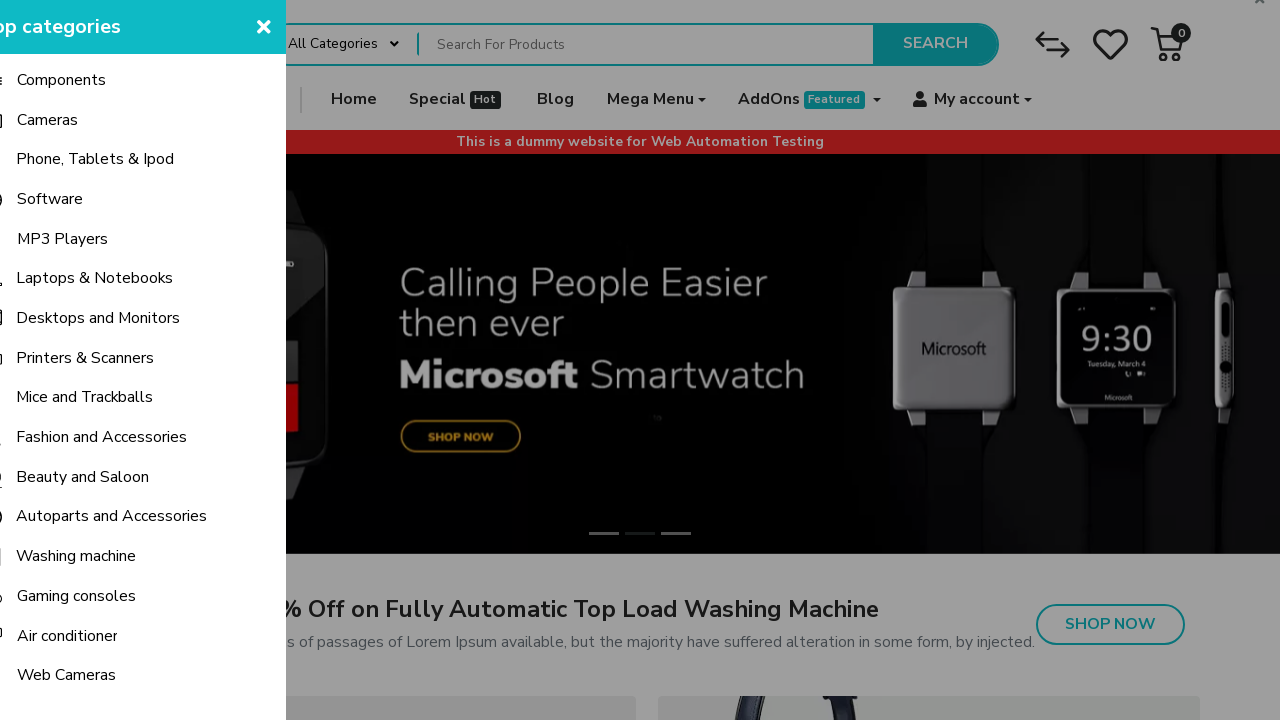

Selected Software category from dropdown at (83, 200) on xpath=//span[normalize-space()='Software']
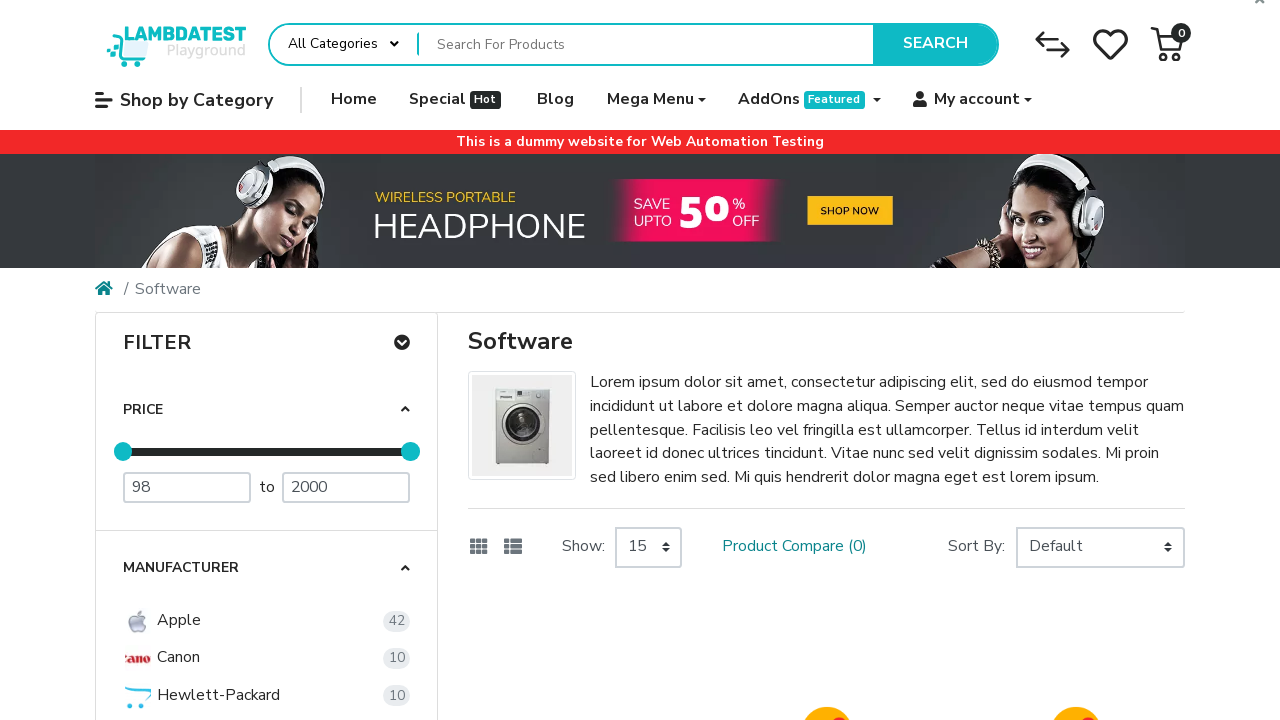

Software category page loaded successfully
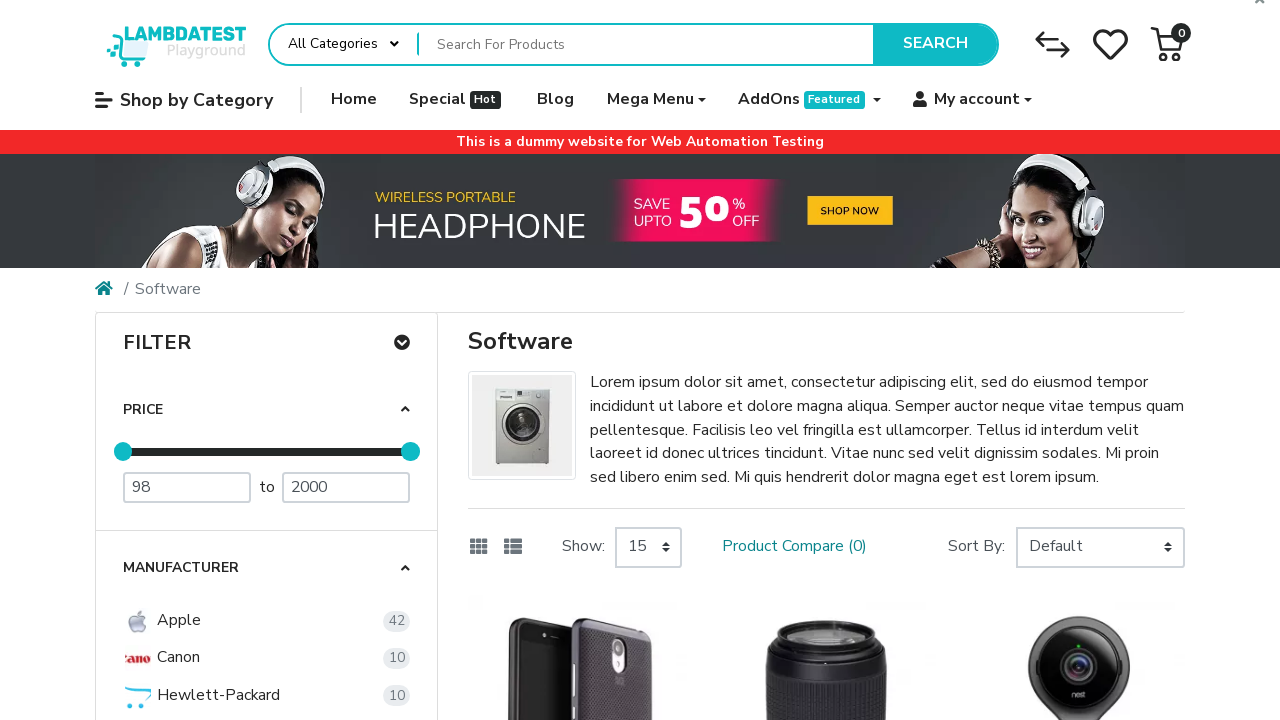

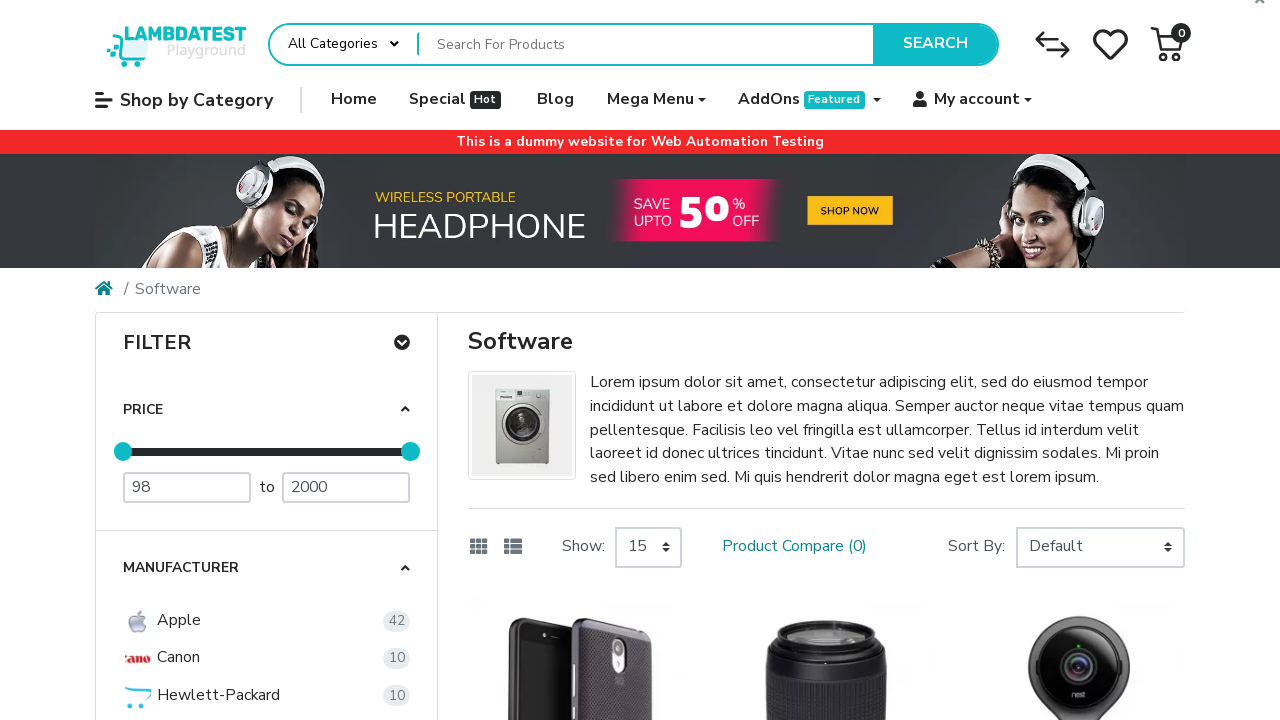